Tests the disappearing elements page by navigating to it and repeatedly refreshing until all 5 menu options appear, verifying the dynamic nature of the menu items

Starting URL: https://the-internet.herokuapp.com/

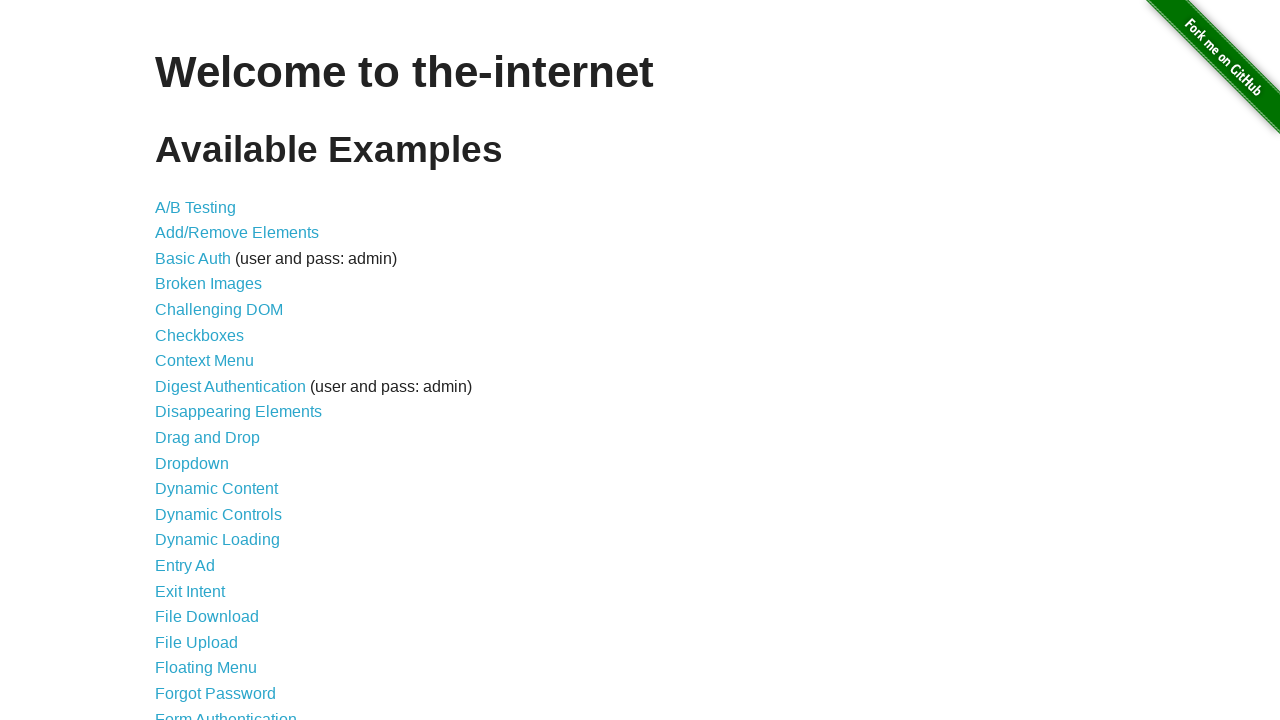

Clicked on 'Disappearing Elements' link at (238, 412) on text=Disappearing Elements
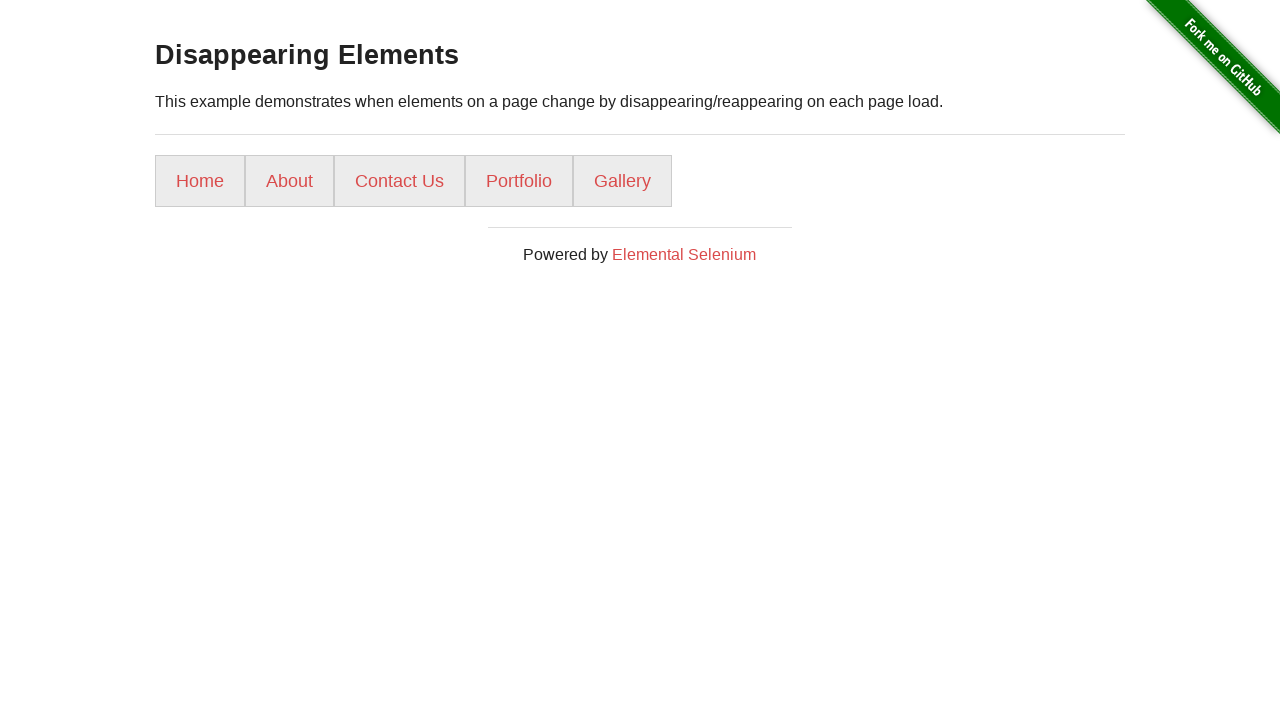

Disappearing Elements page loaded - content selector found
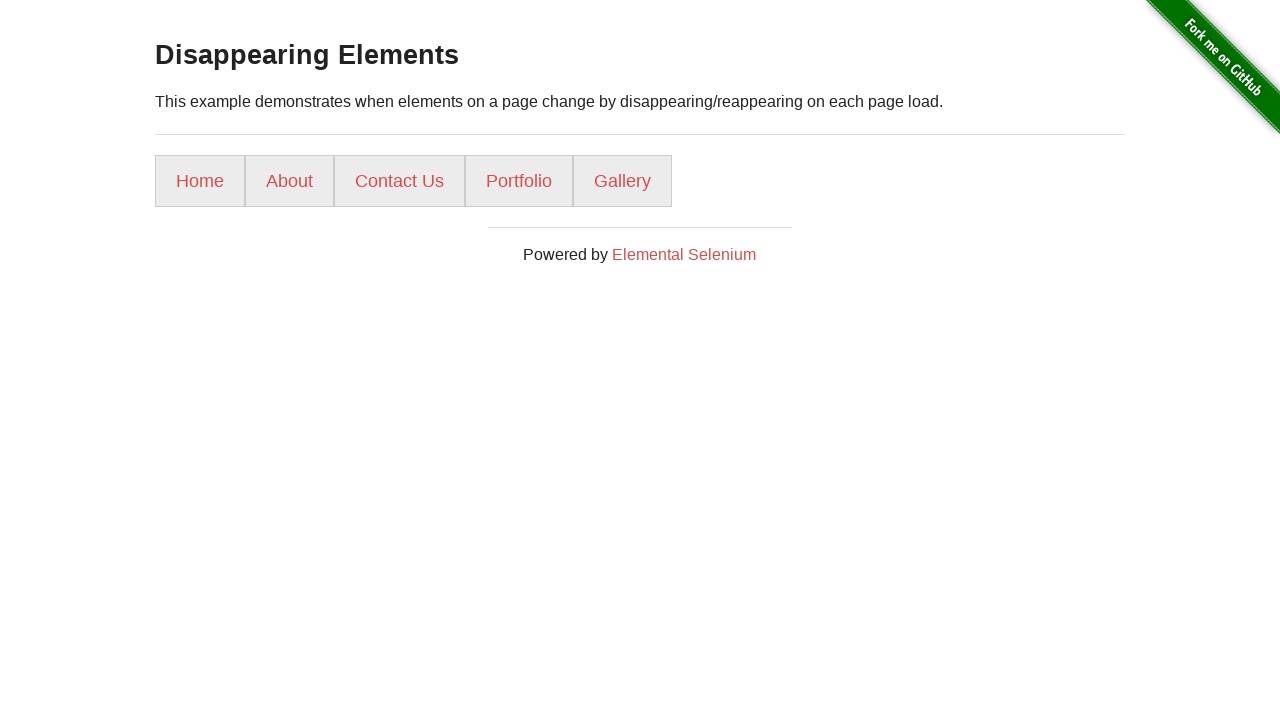

Attempt 1: Found 5 out of 5 menu options
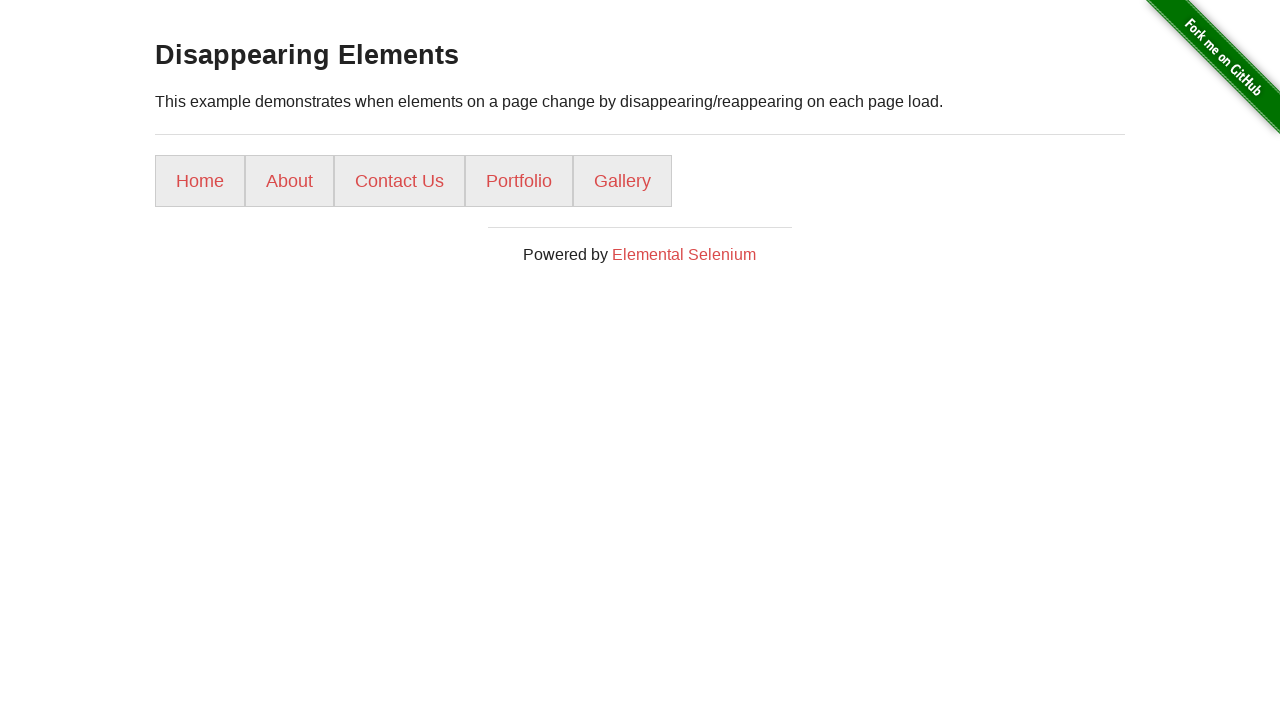

Successfully found all 5 menu options after multiple refresh attempts
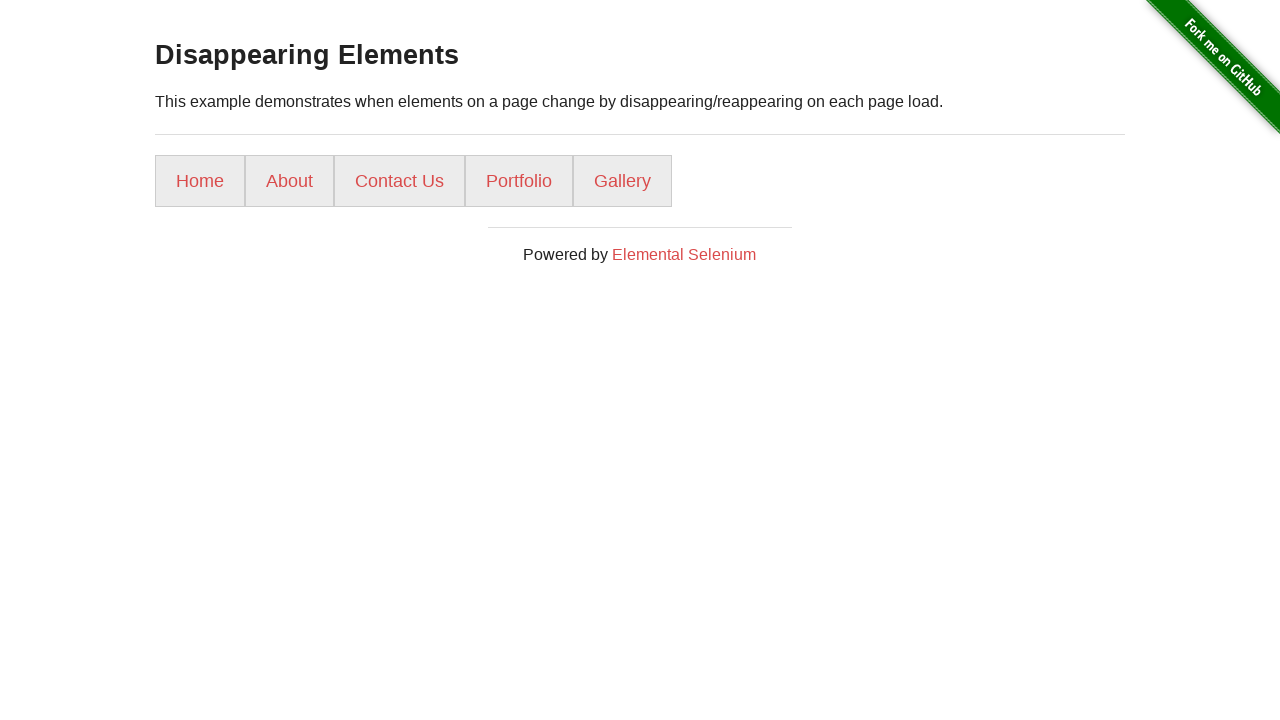

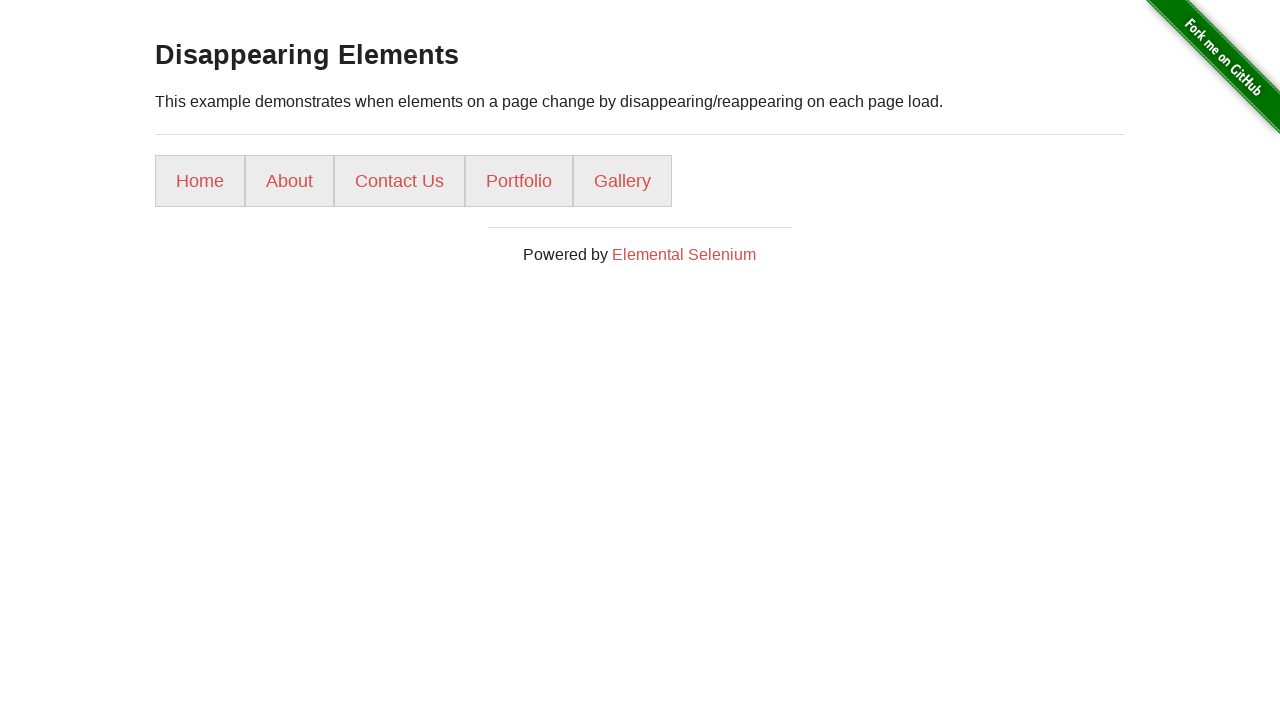